Tests the train ticket booking form on 12306.cn by setting a travel date using JavaScript execution to bypass readonly attribute, and toggling the student ticket option by modifying class attributes.

Starting URL: https://www.12306.cn/index/

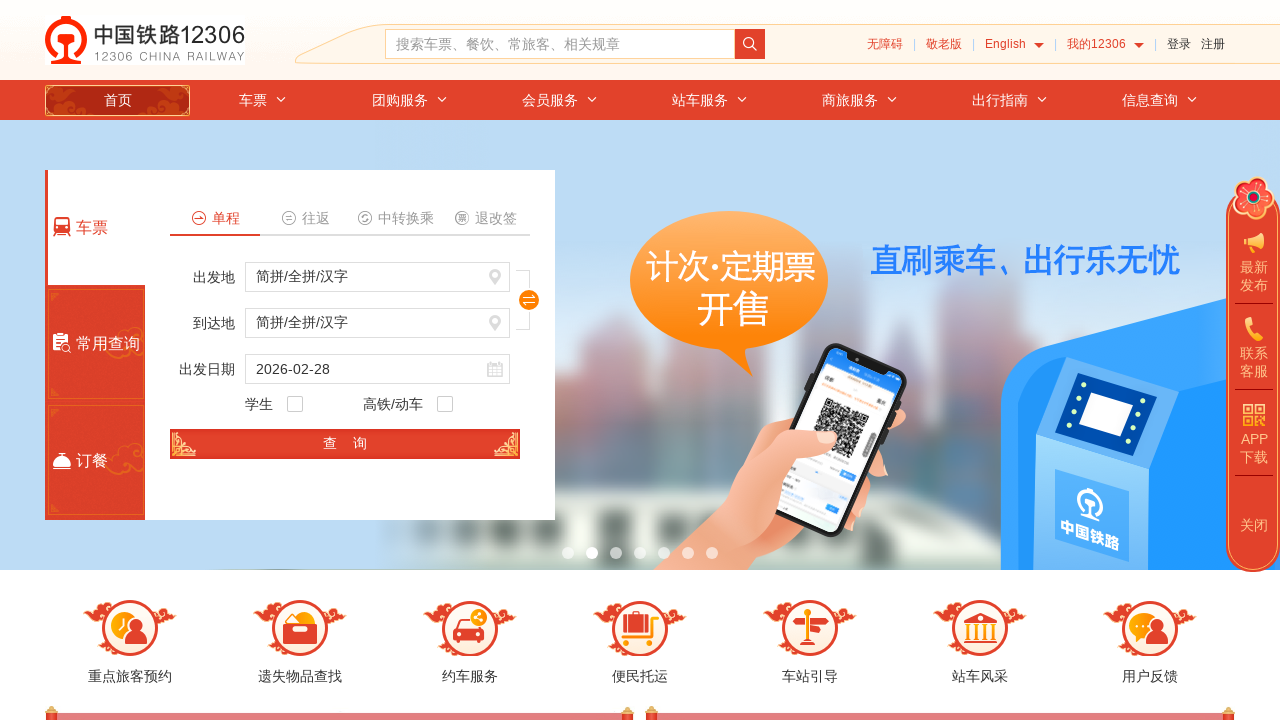

Waited for train date input field to load
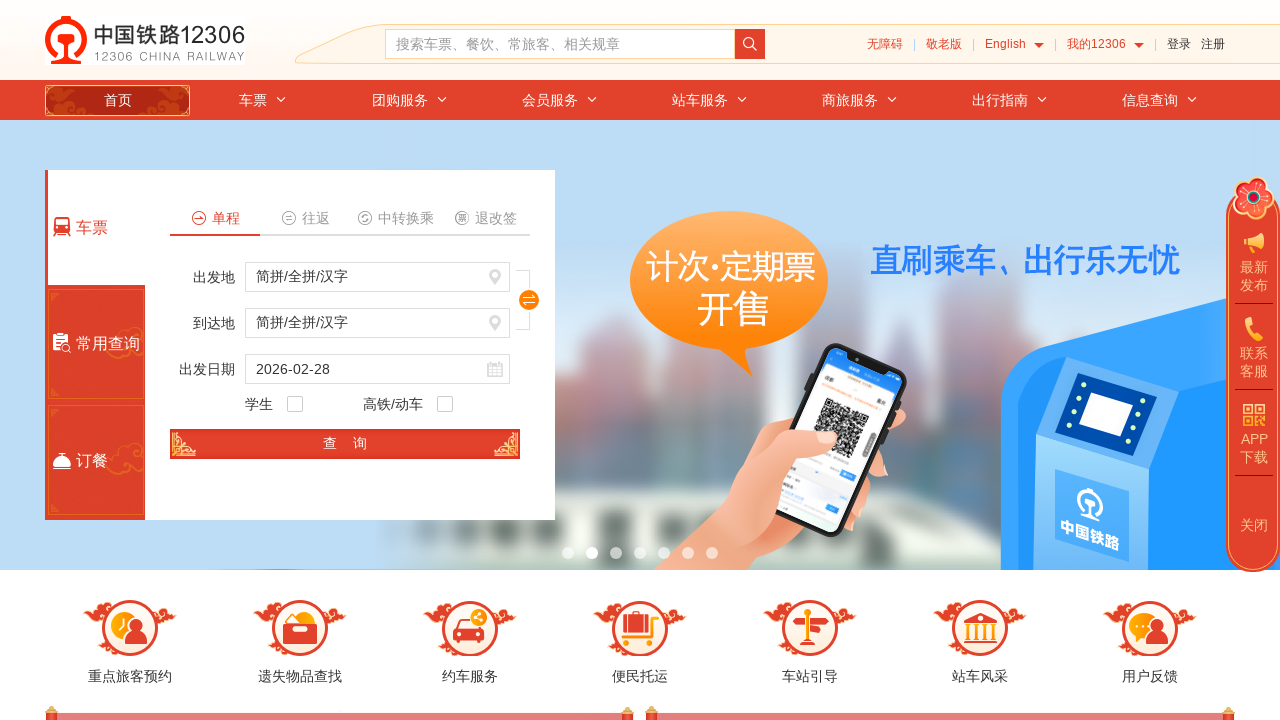

Removed readonly attribute from train date field
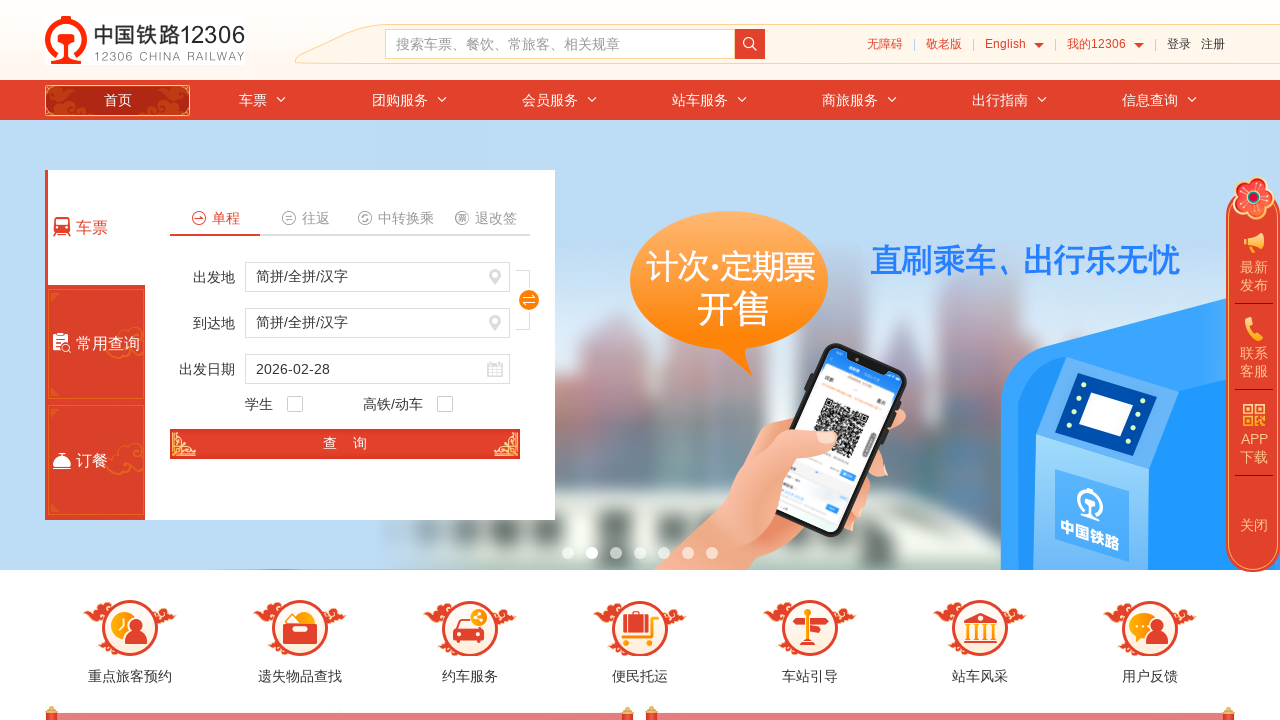

Set train date to 2024-03-15 using JavaScript
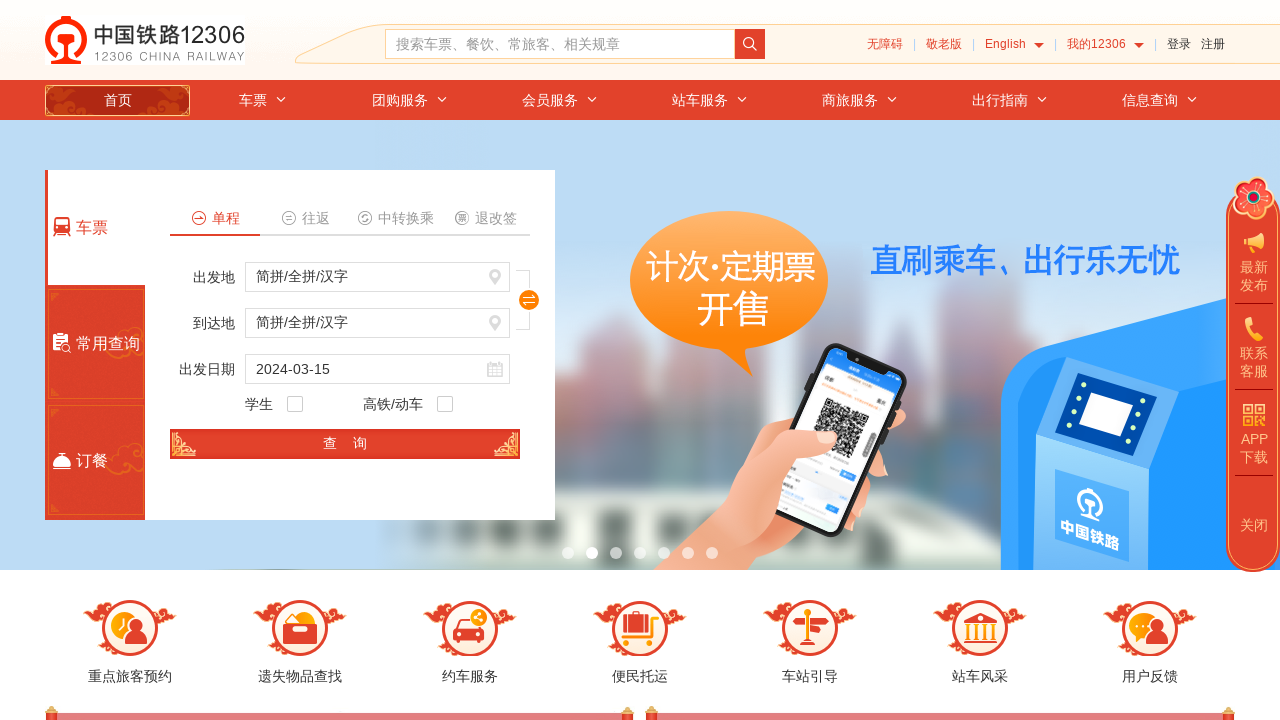

Waited 1000ms for date value to be processed
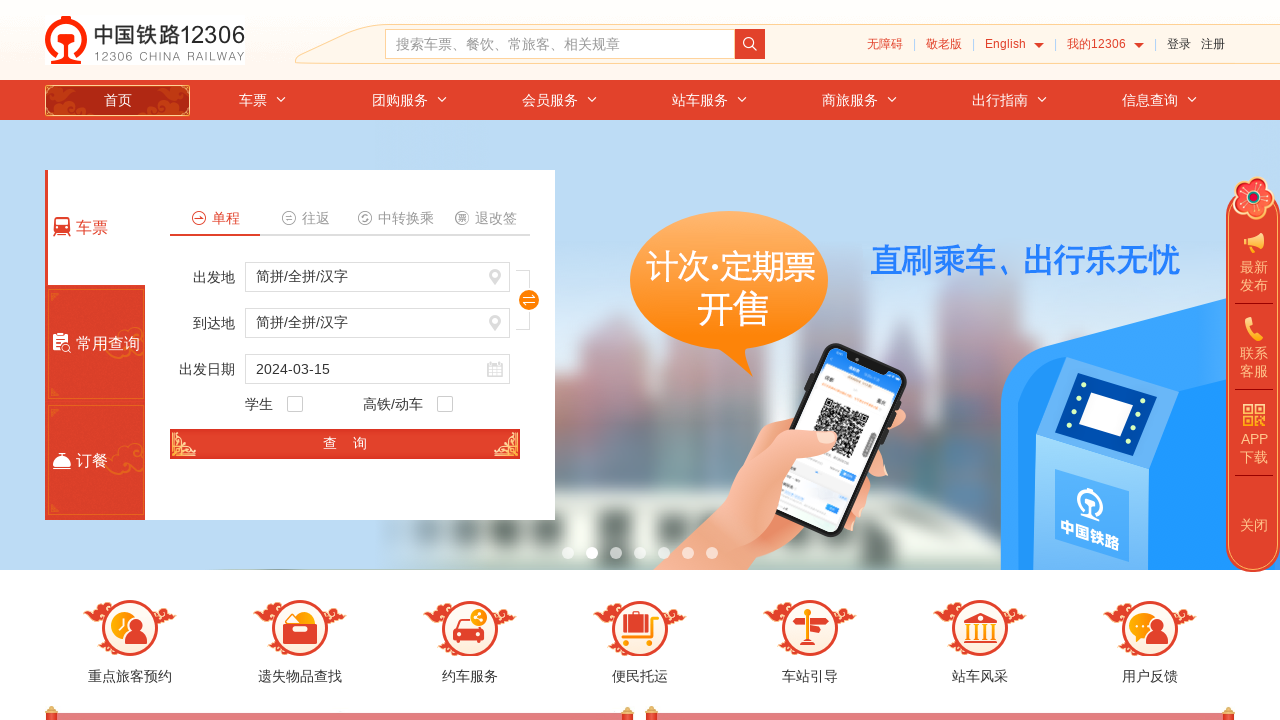

Toggled student ticket option to active by modifying class attribute
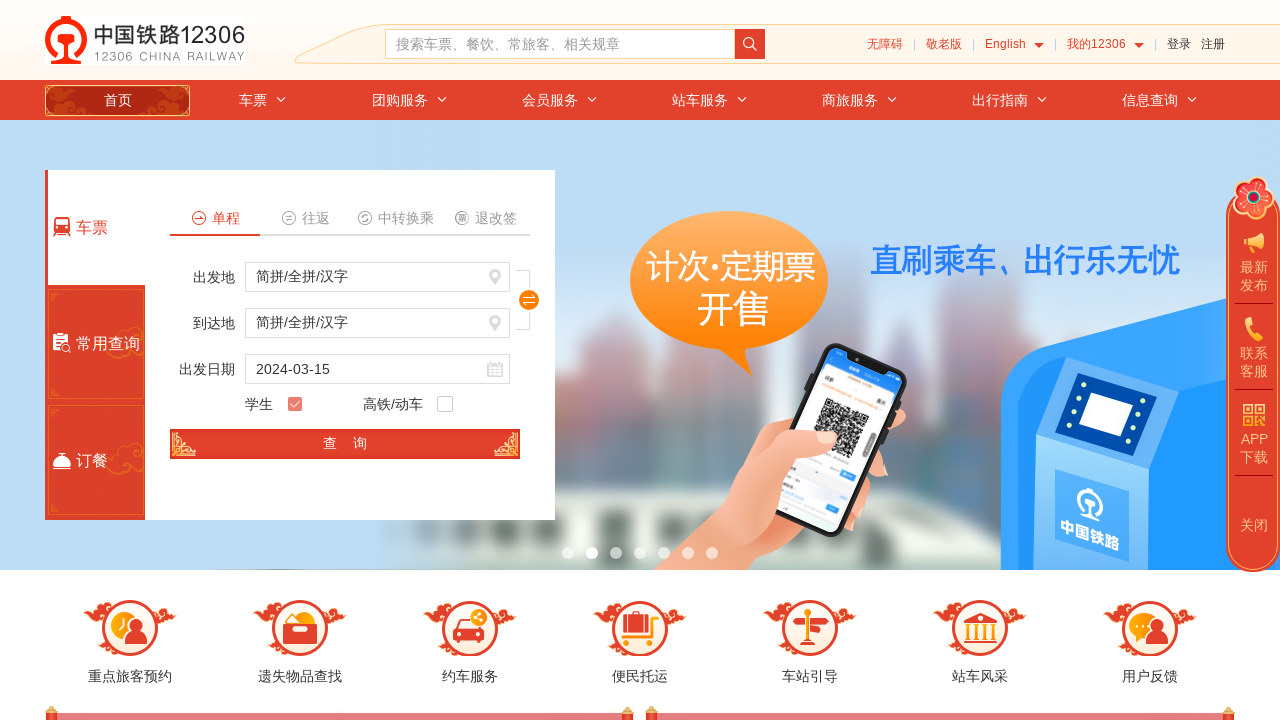

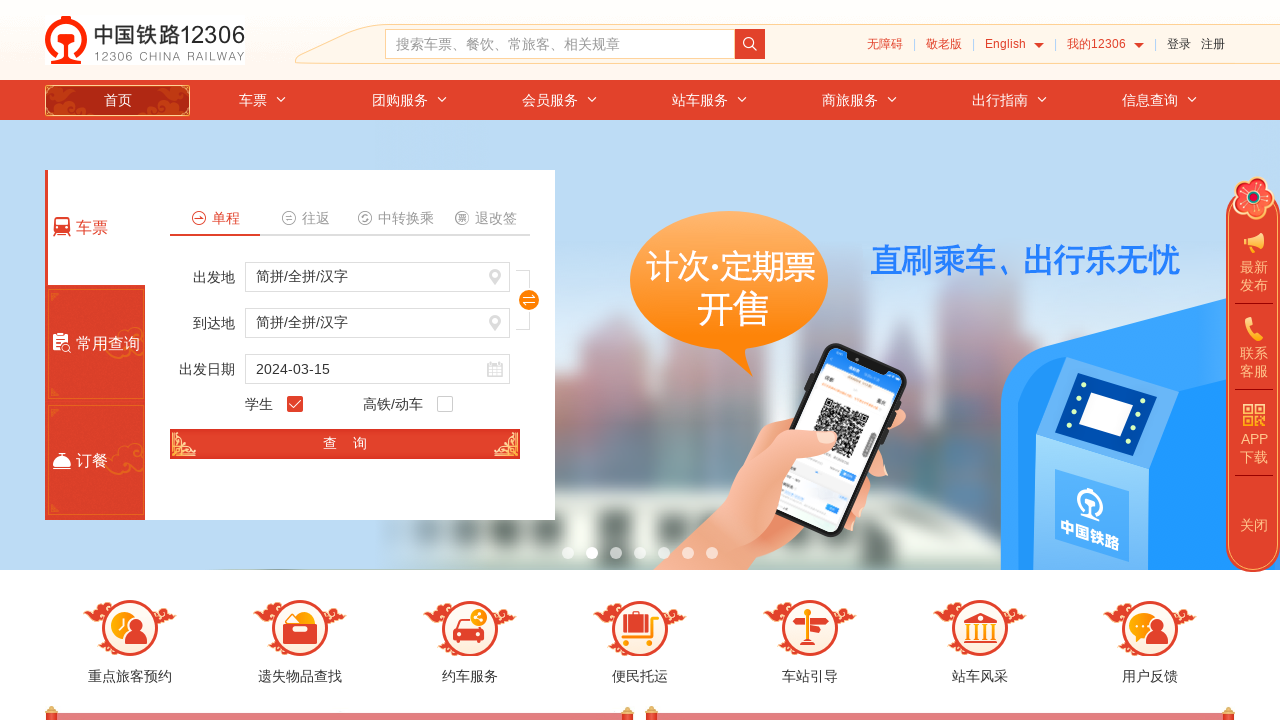